Tests handling of a confirmation alert dialog by accepting it and verifying the confirmation message

Starting URL: https://www.techglobal-training.com/

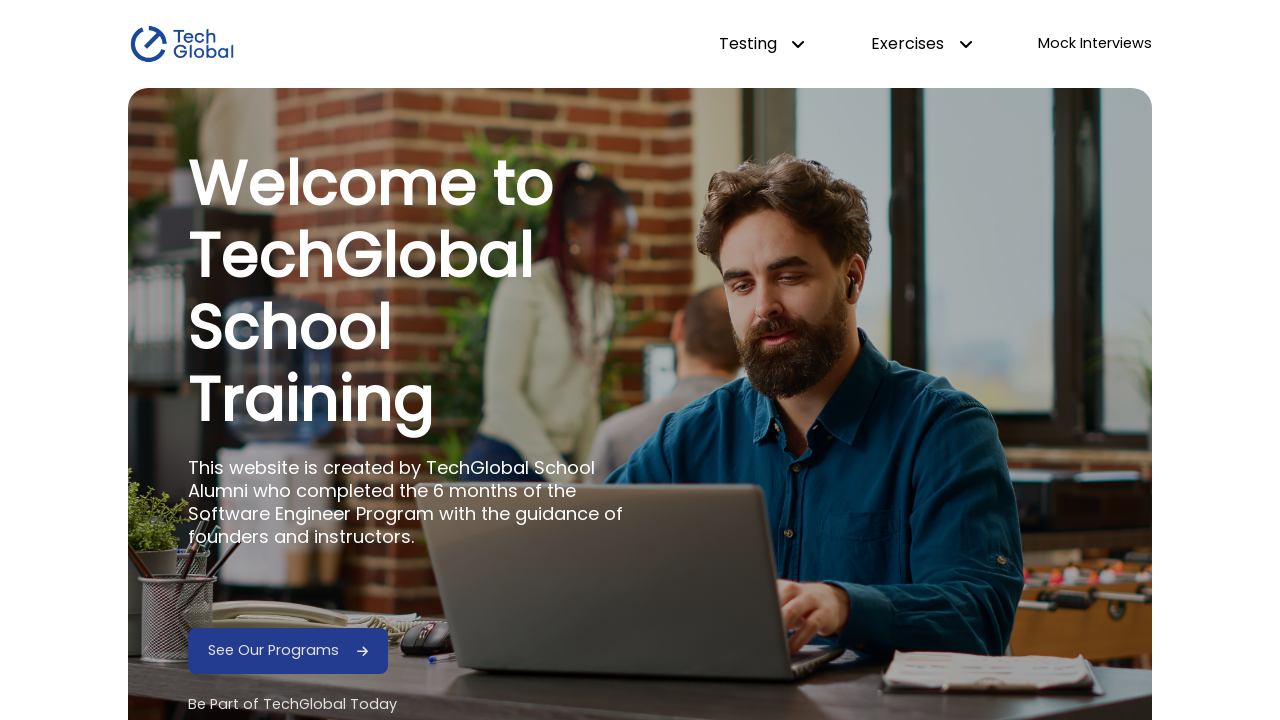

Hovered over dropdown-testing element at (762, 44) on #dropdown-testing
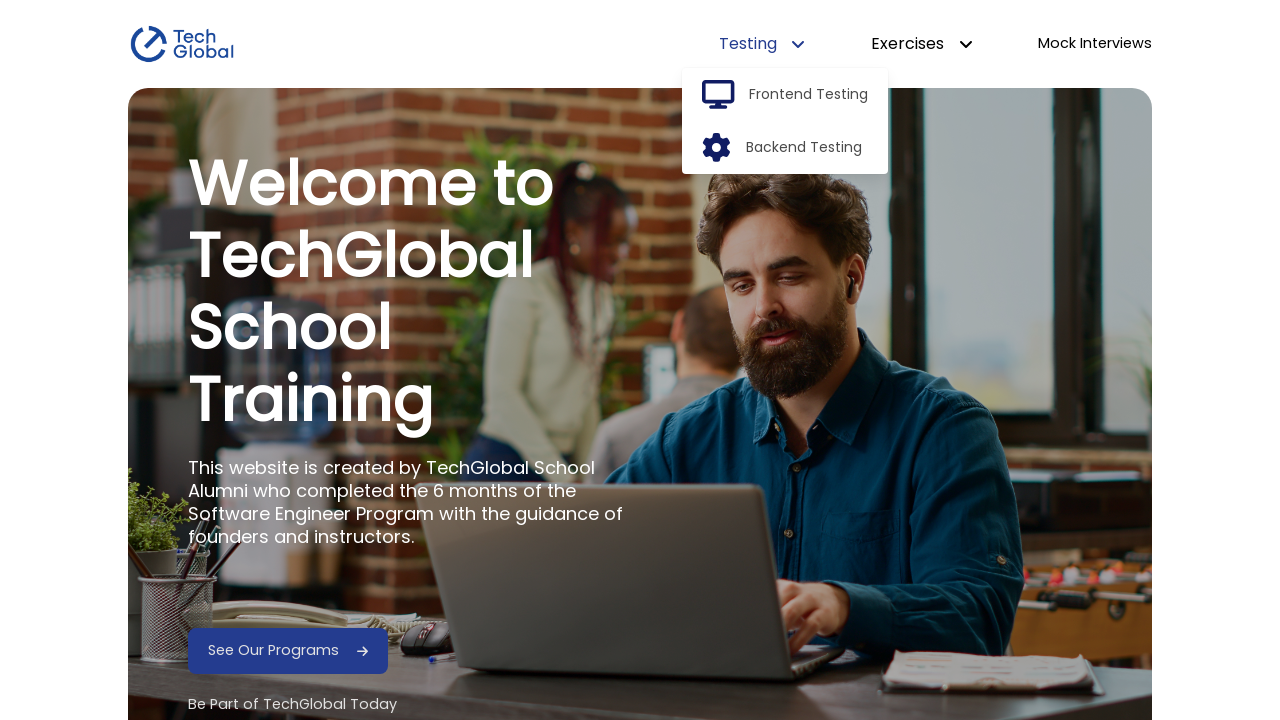

Clicked frontend-option in dropdown menu at (809, 95) on #frontend-option
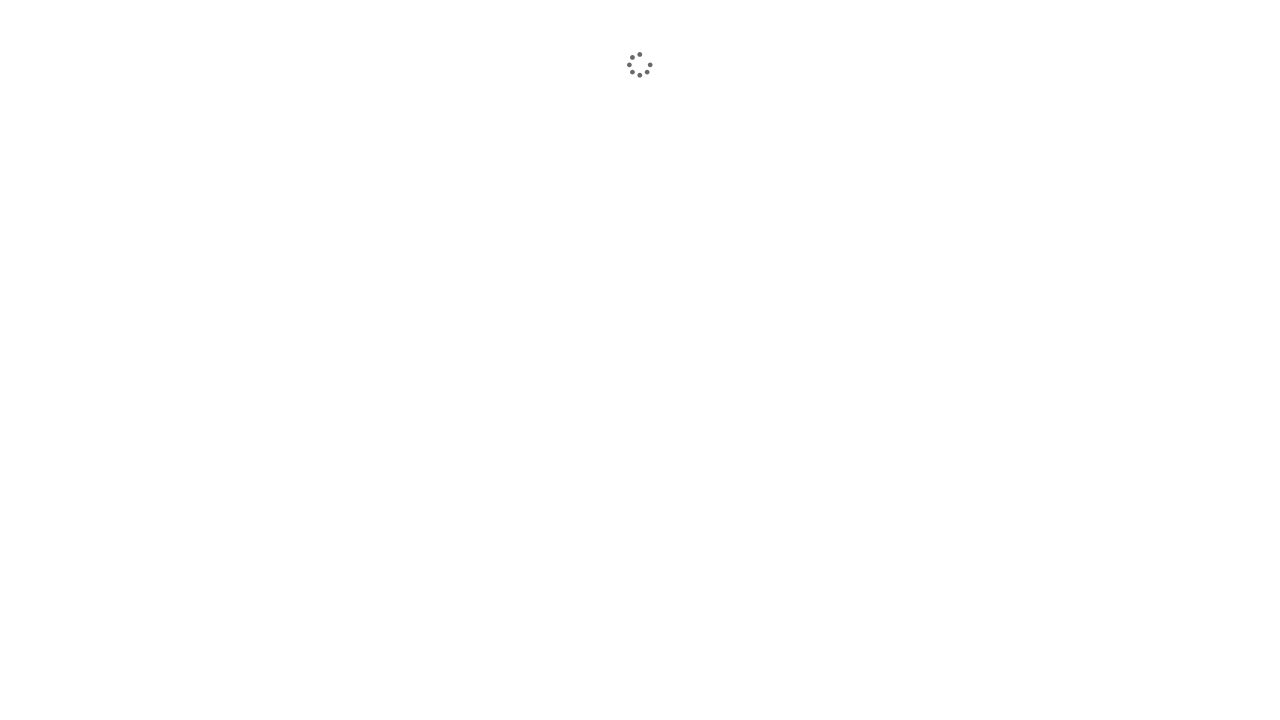

Clicked Alerts link to navigate to Alerts page at (1065, 340) on internal:role=link[name="Alerts"i]
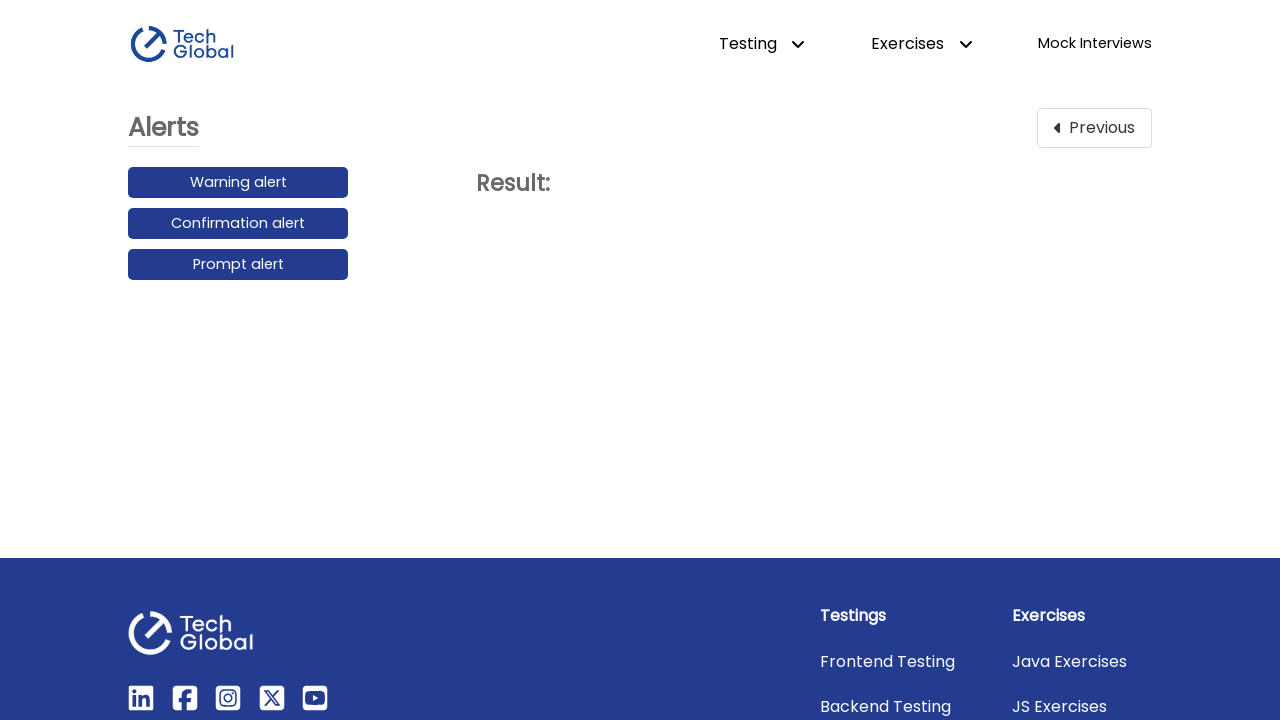

Set up dialog handler to accept confirmation alert
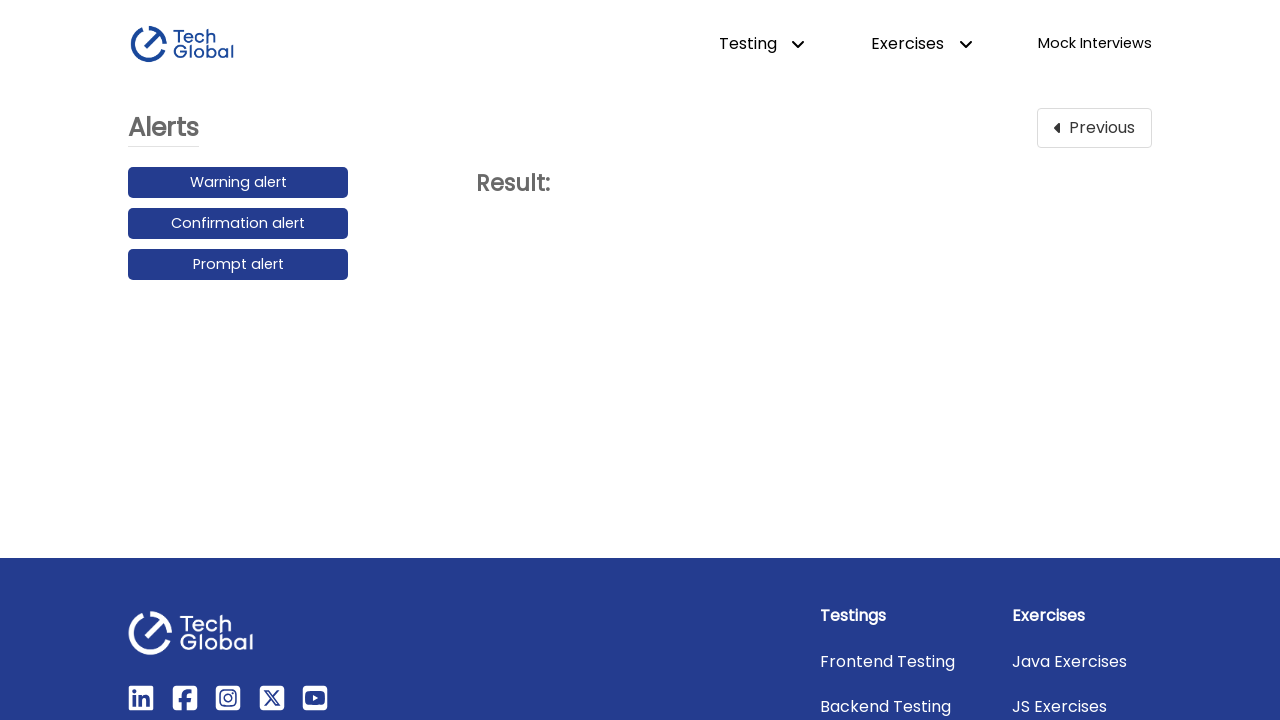

Clicked second alert button to trigger confirmation dialog at (238, 224) on [id$="alert"] >> nth=1
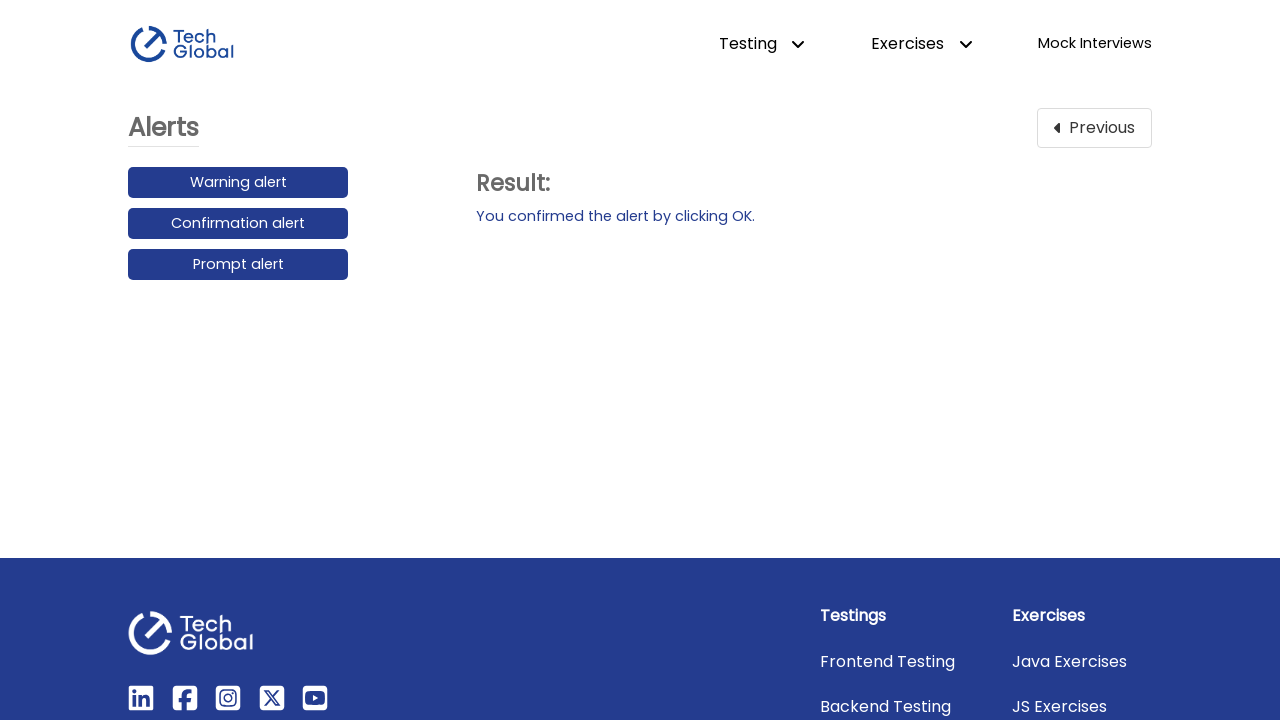

Confirmation message element loaded after accepting alert
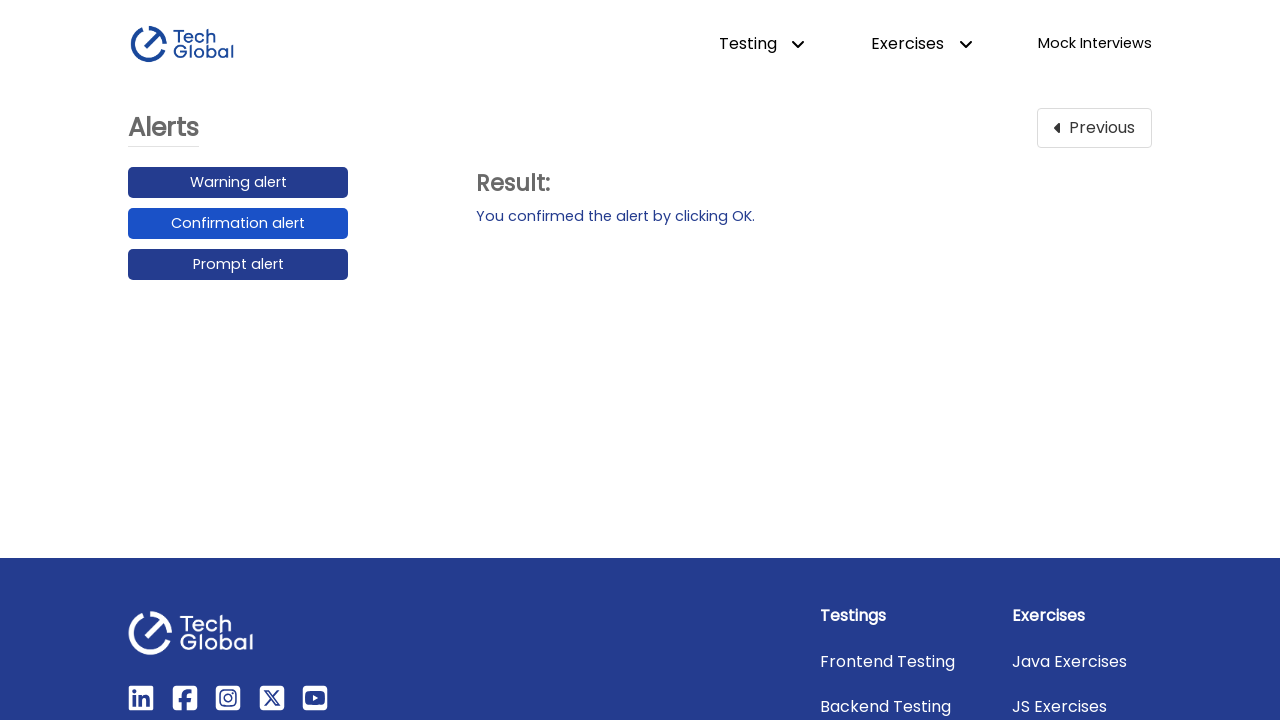

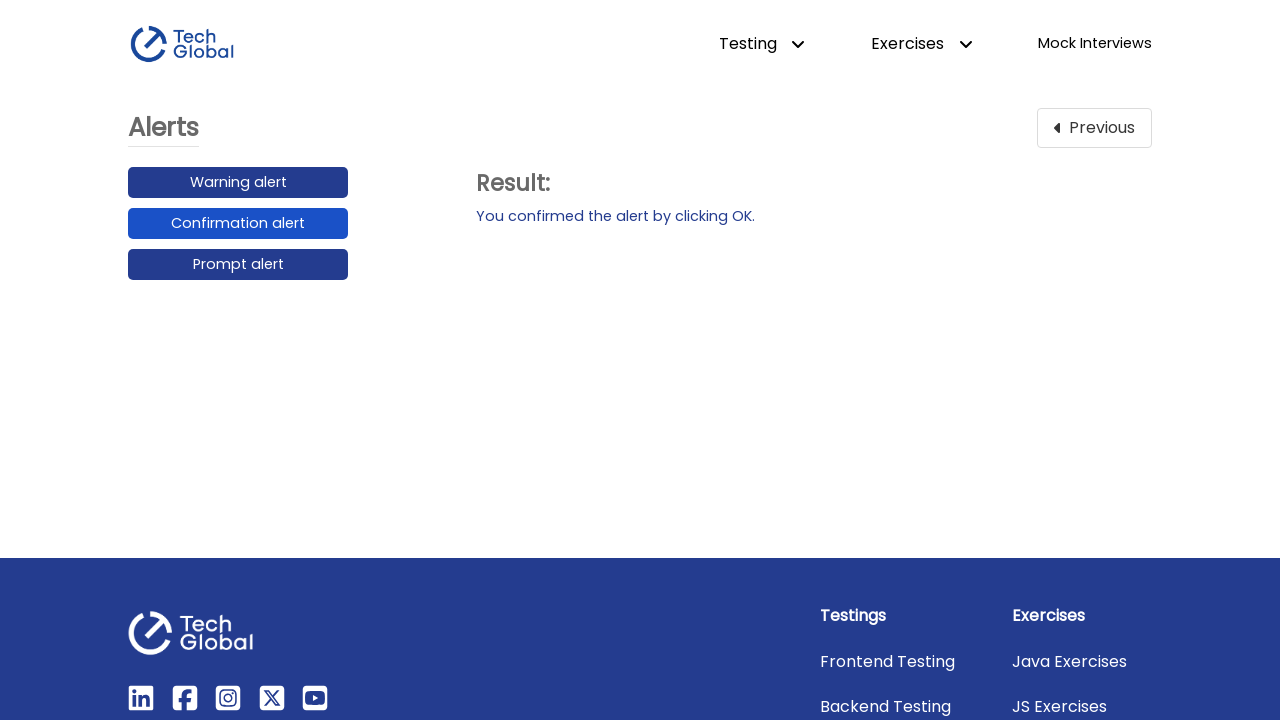